Tests dismissing a JavaScript confirm dialog and verifying the cancel result

Starting URL: https://automationfc.github.io/basic-form/index.html

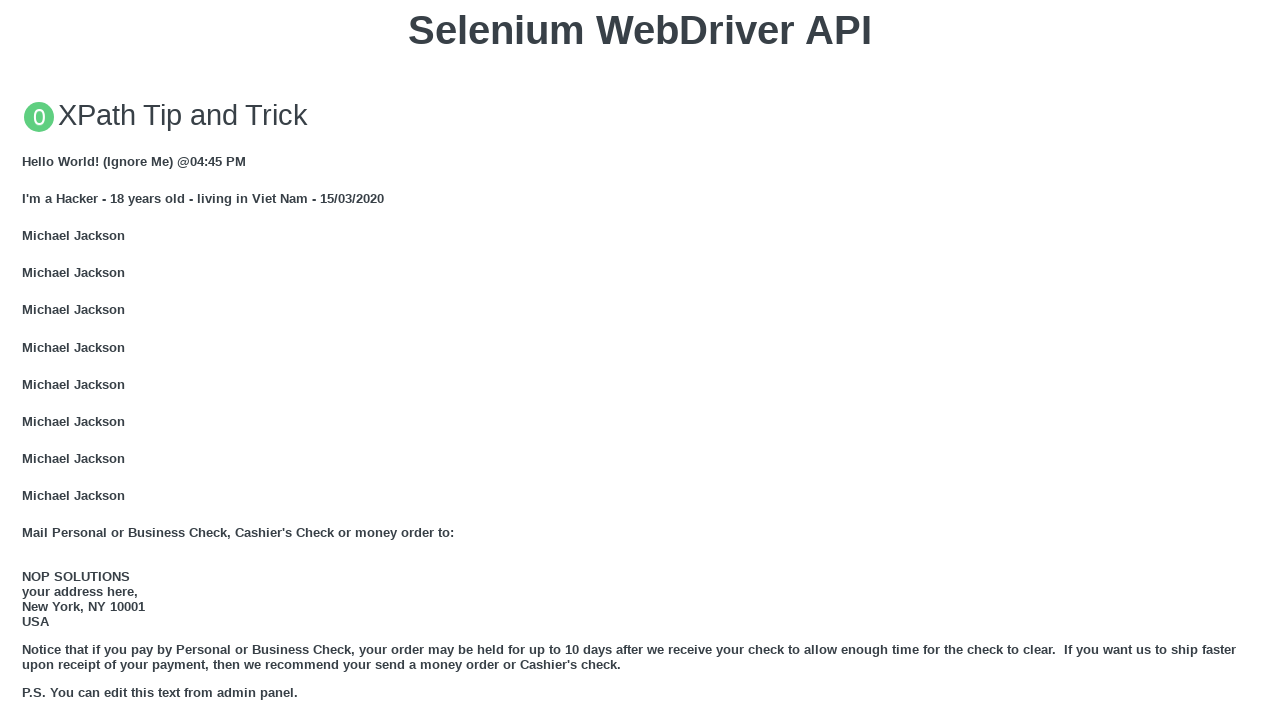

Set up dialog handler to dismiss confirm dialogs
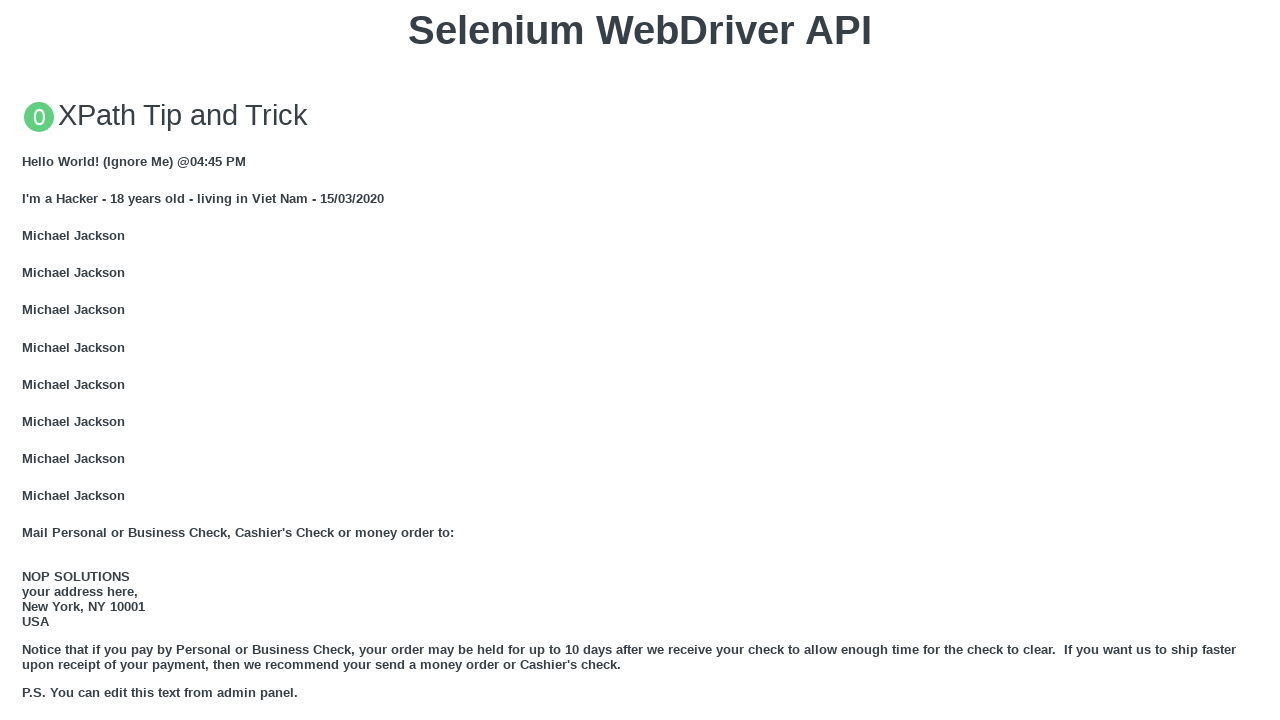

Clicked button to trigger JS Confirm dialog at (640, 360) on xpath=//button[text()='Click for JS Confirm']
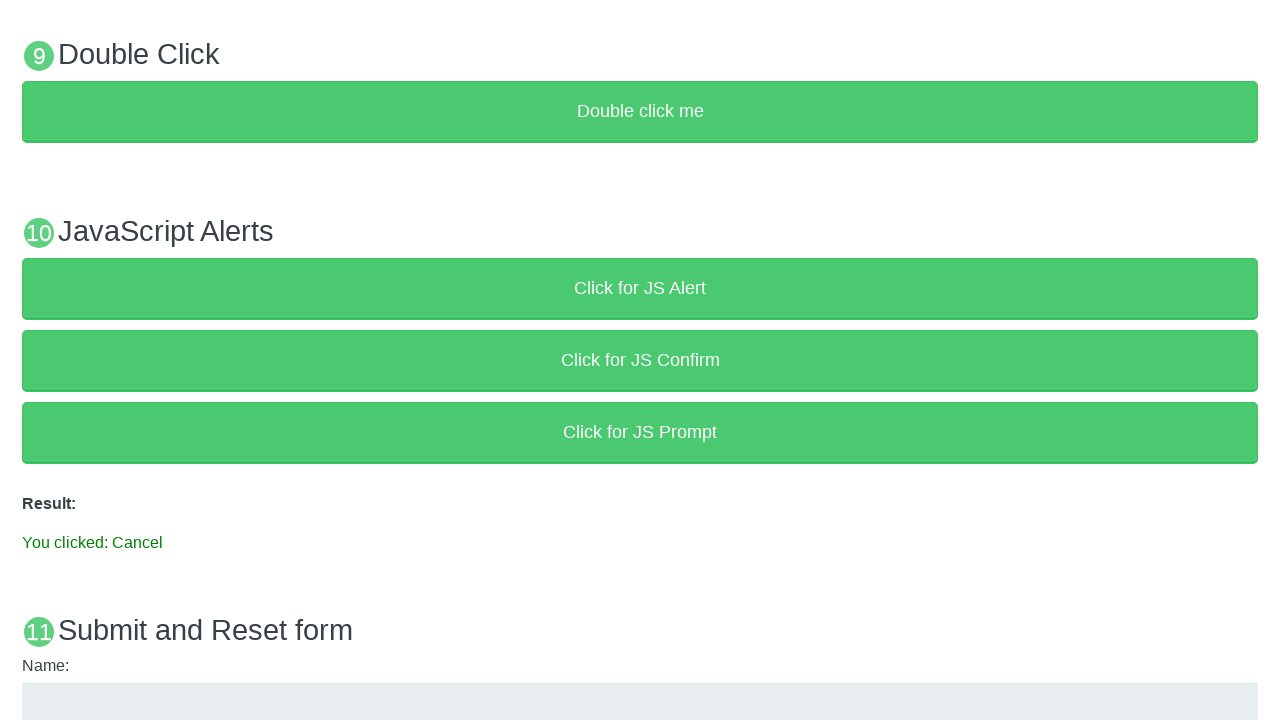

Retrieved result text from page
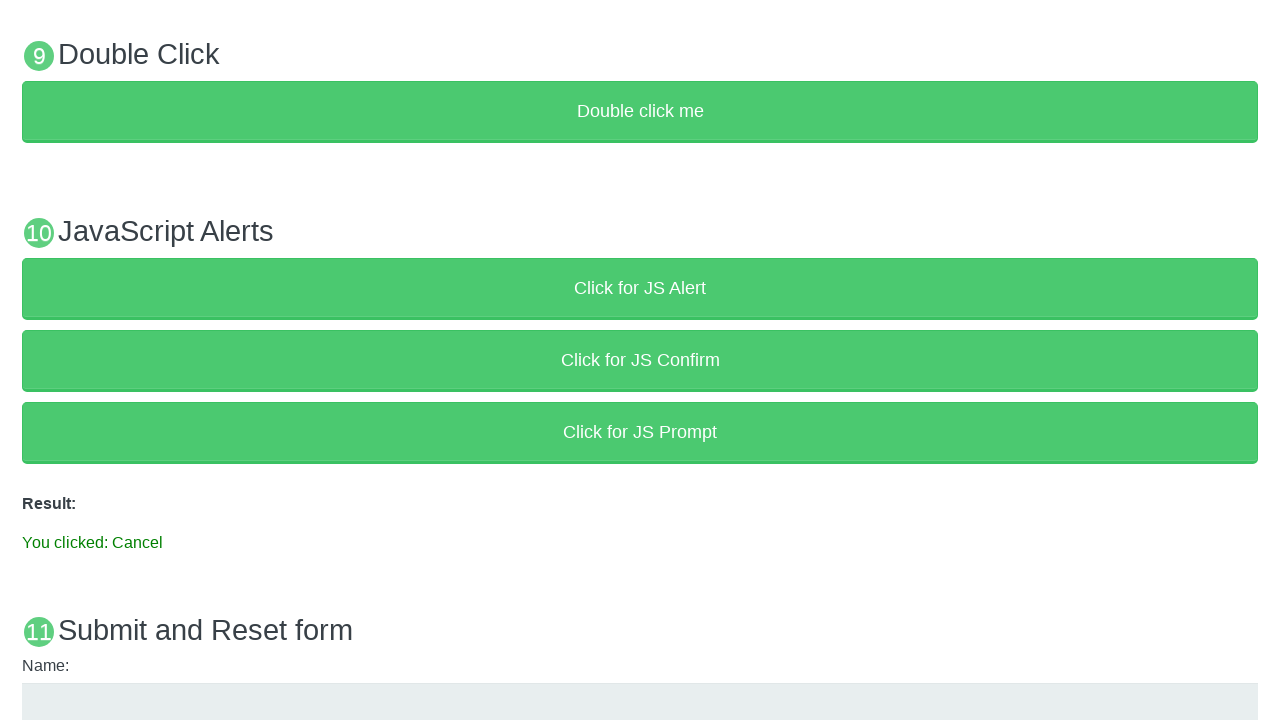

Verified result text shows 'You clicked: Cancel' - confirm dialog was successfully dismissed
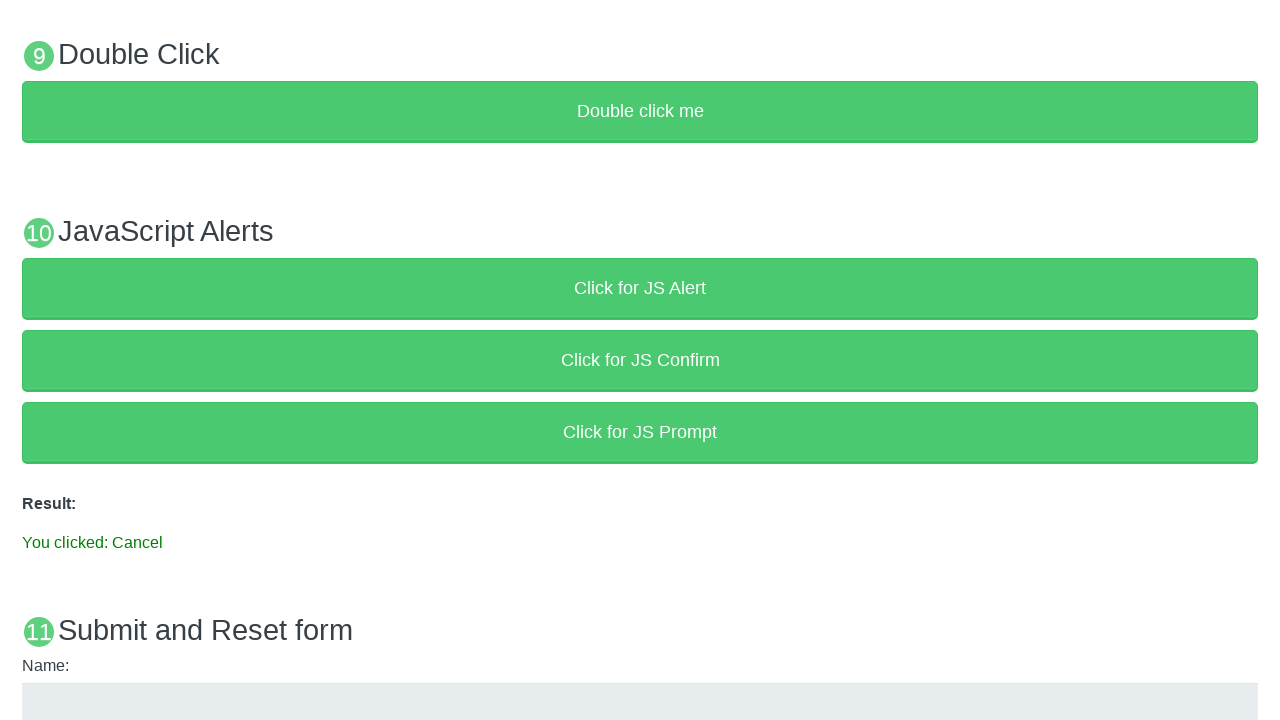

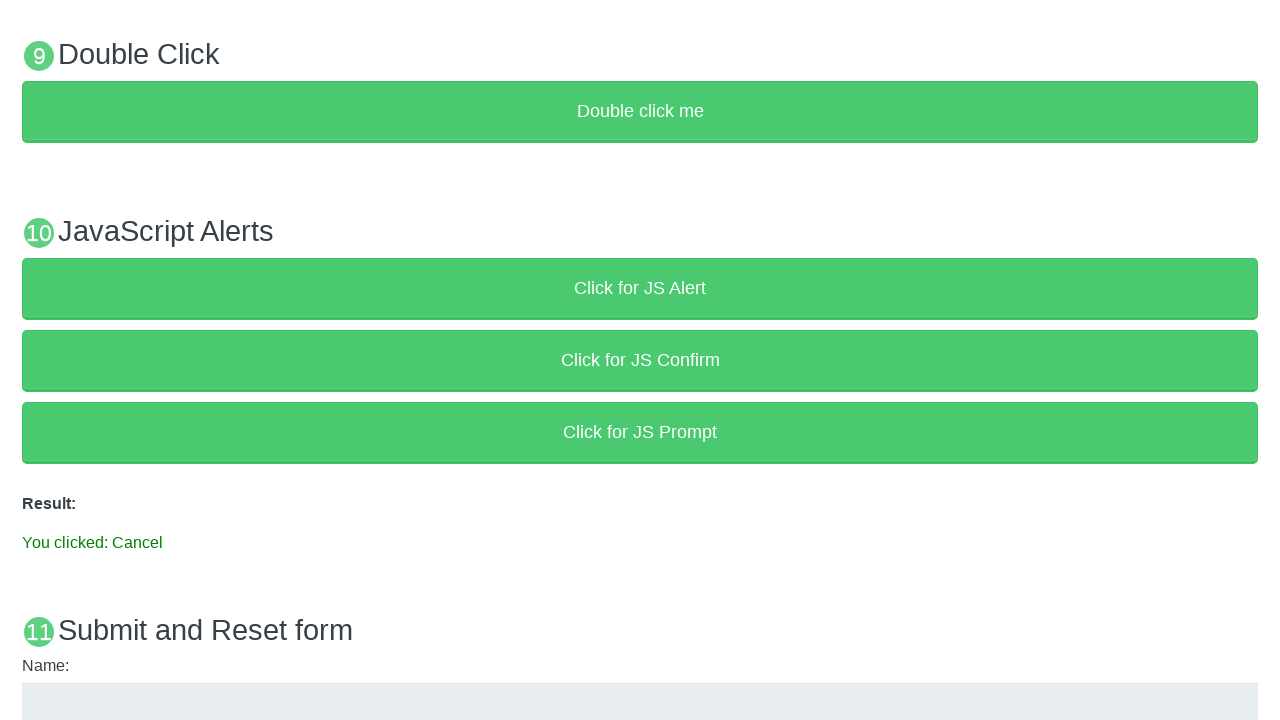